Tests online order form submission and consignment tracking functionality by filling phone number, order number, and delivery number fields

Starting URL: https://www.ff.com.pk/

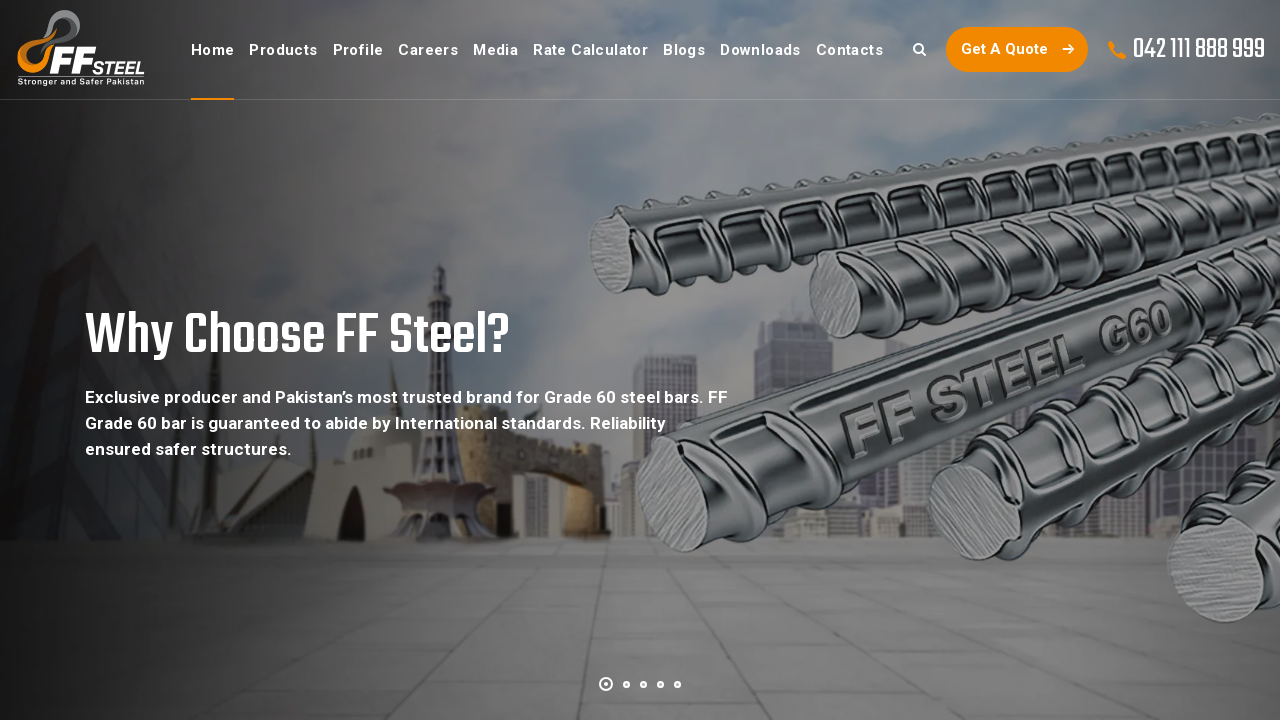

Clicked on Online Order option at (184, 361) on xpath=//body/div[2]/section[3]/div[1]/div[1]/div[1]/div[1]/div[1]/div[1]/div[6]/
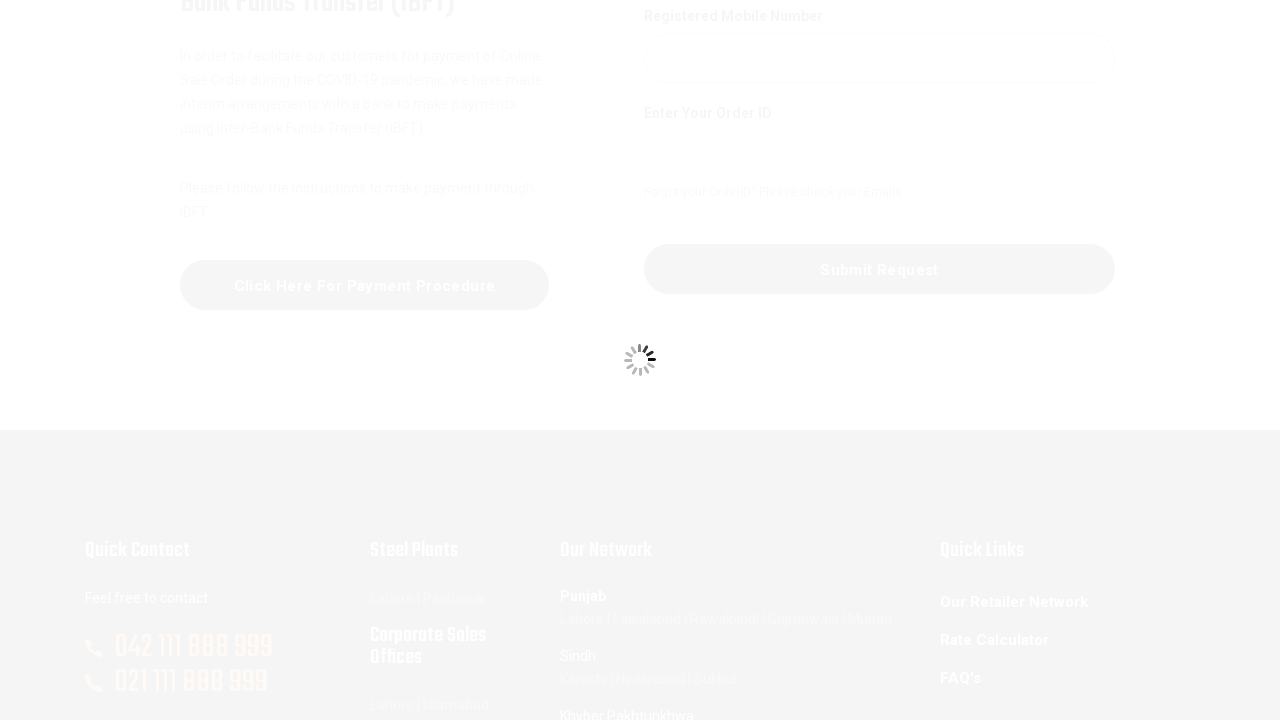

Filled mobile number field with 0335 3132771 on #numbermob
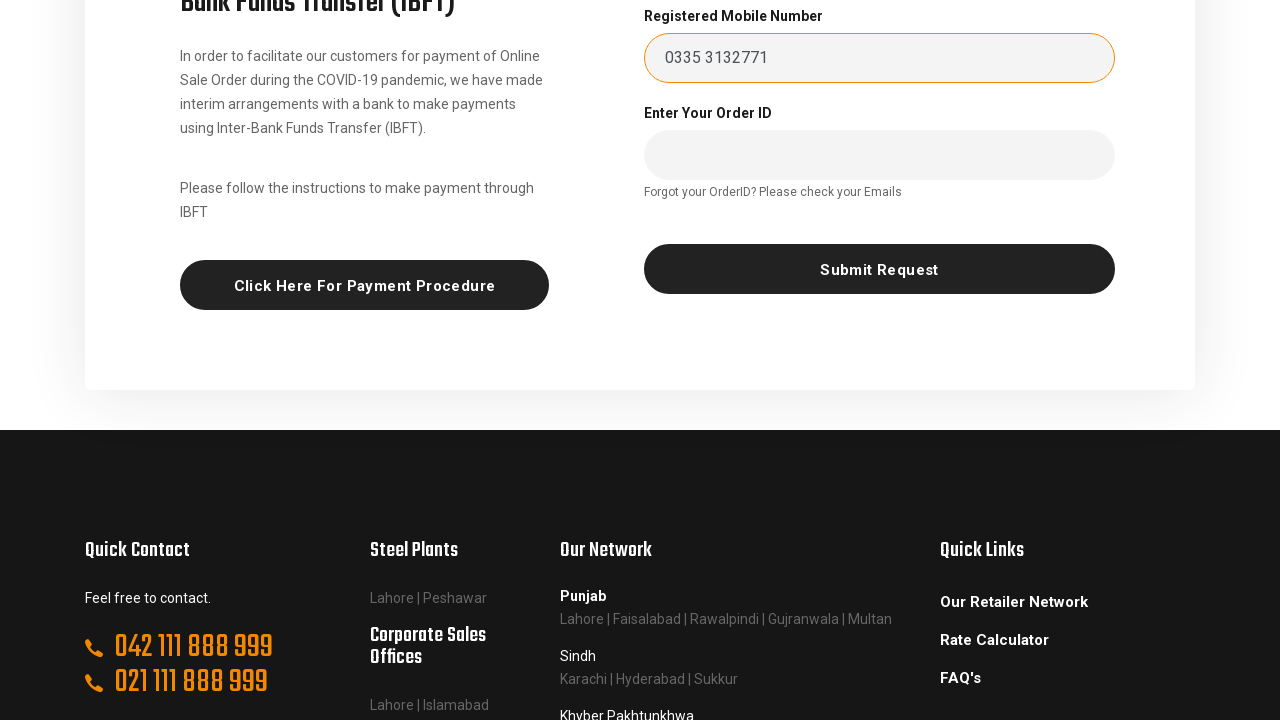

Filled order number field with 123456 on //body/div[2]/section[2]/div[1]/div[1]/div[1]/div[1]/form[1]/div[1]/div[2]/div[2
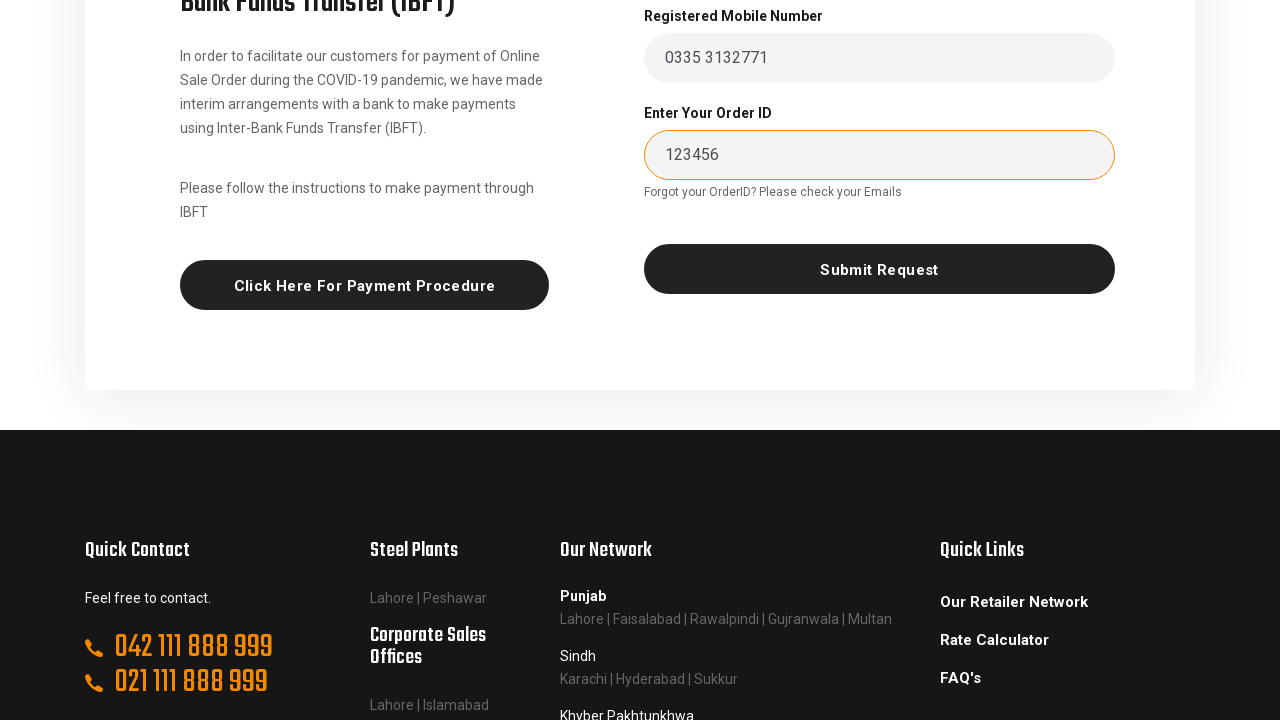

Submitted online order form at (880, 269) on #SS_U_phoneno_submit
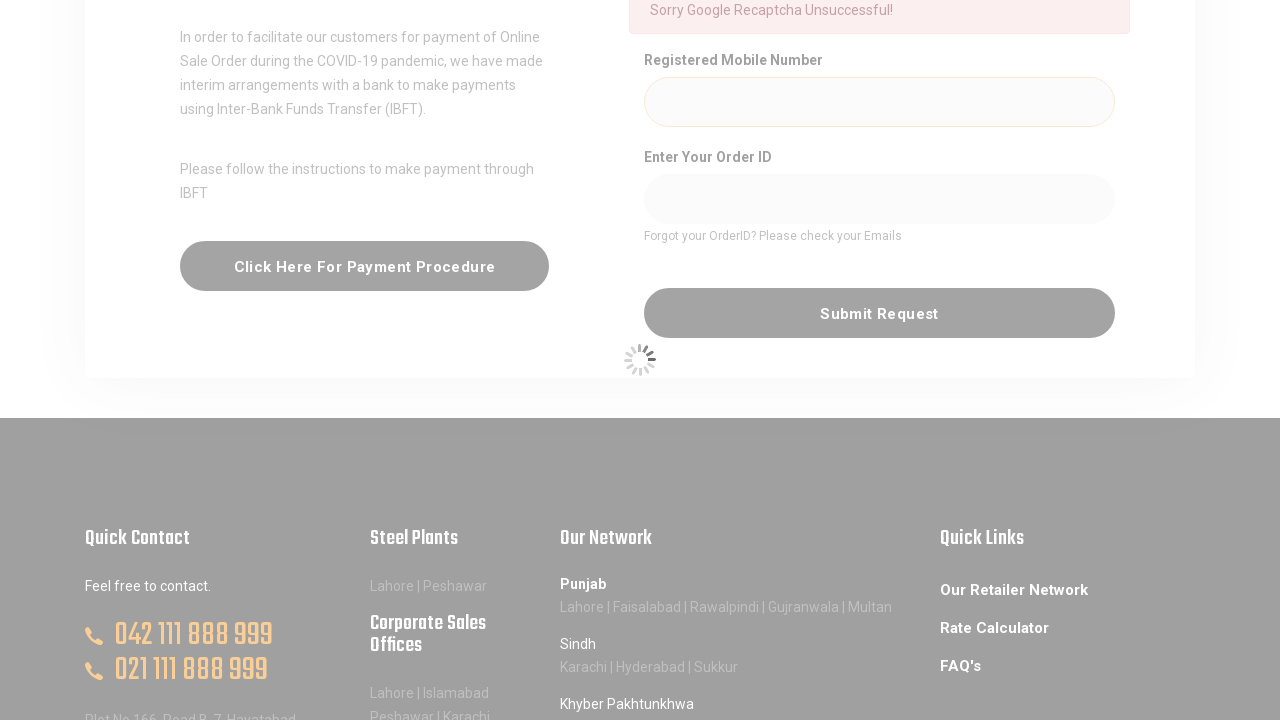

Clicked IBFT payment procedure link at (364, 266) on xpath=//a[contains(text(),'click here for payment procedure')]
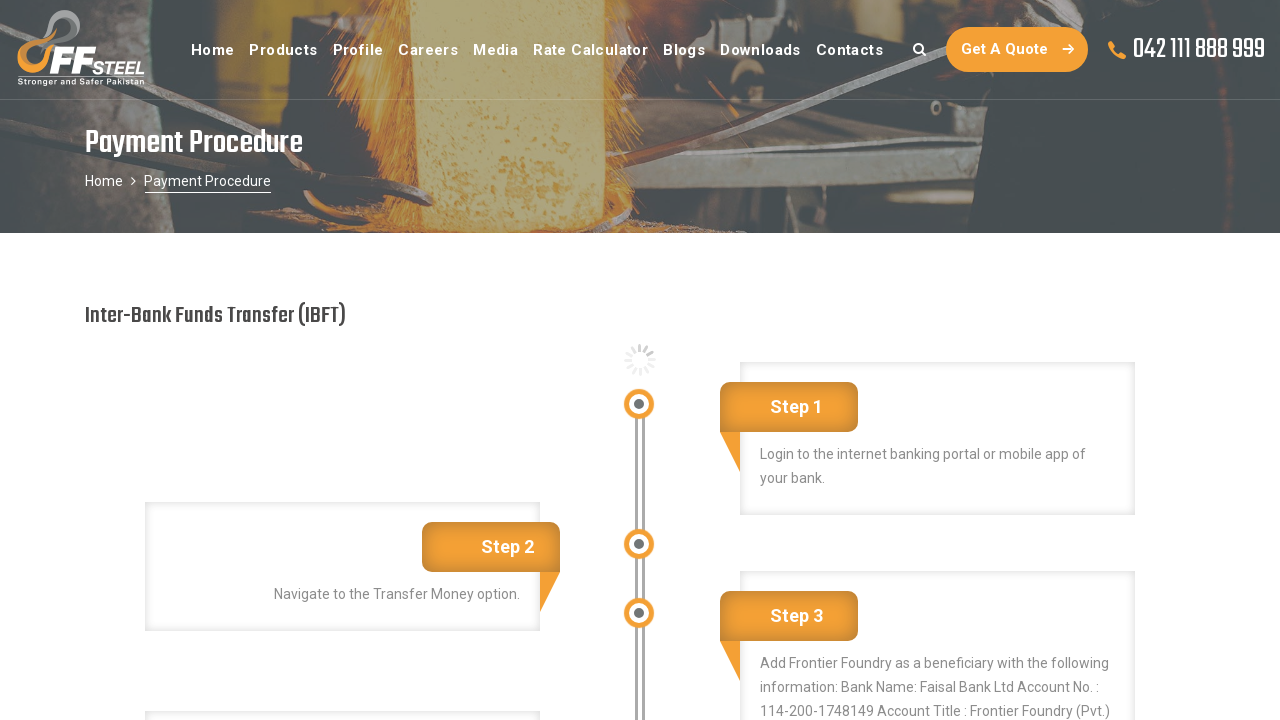

Navigated back to previous page
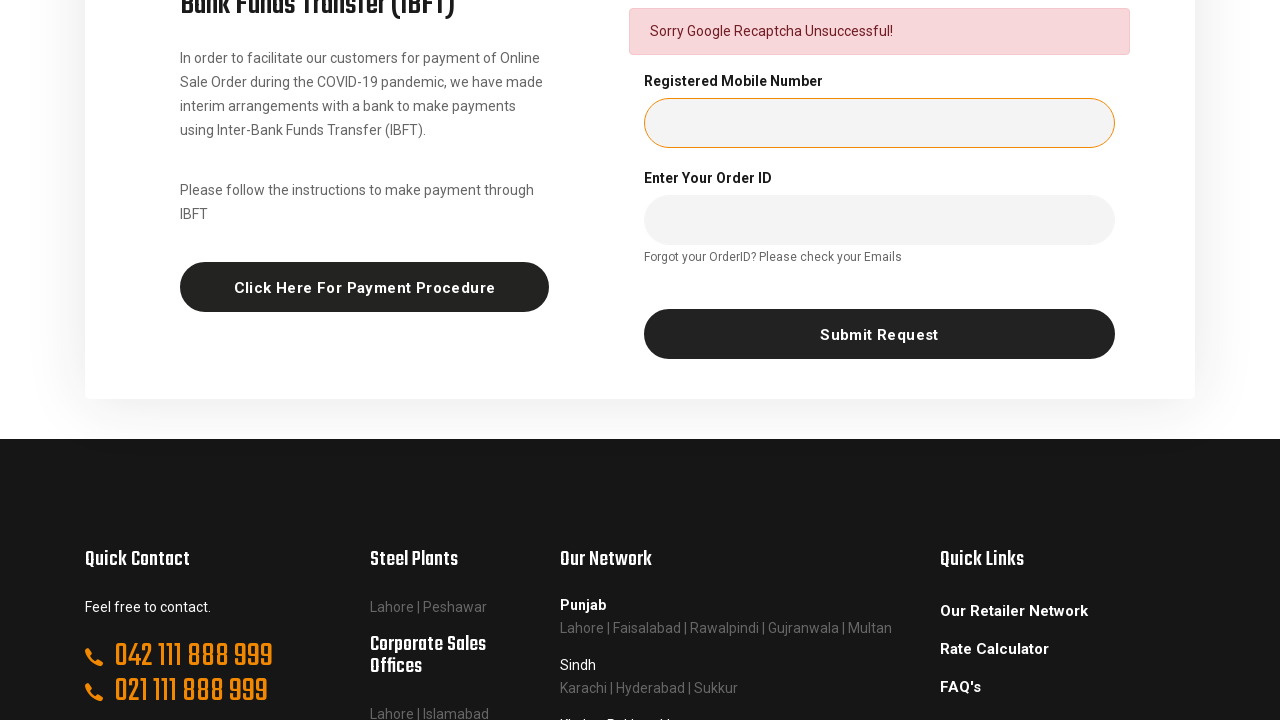

Navigated to home page https://www.ff.com.pk/
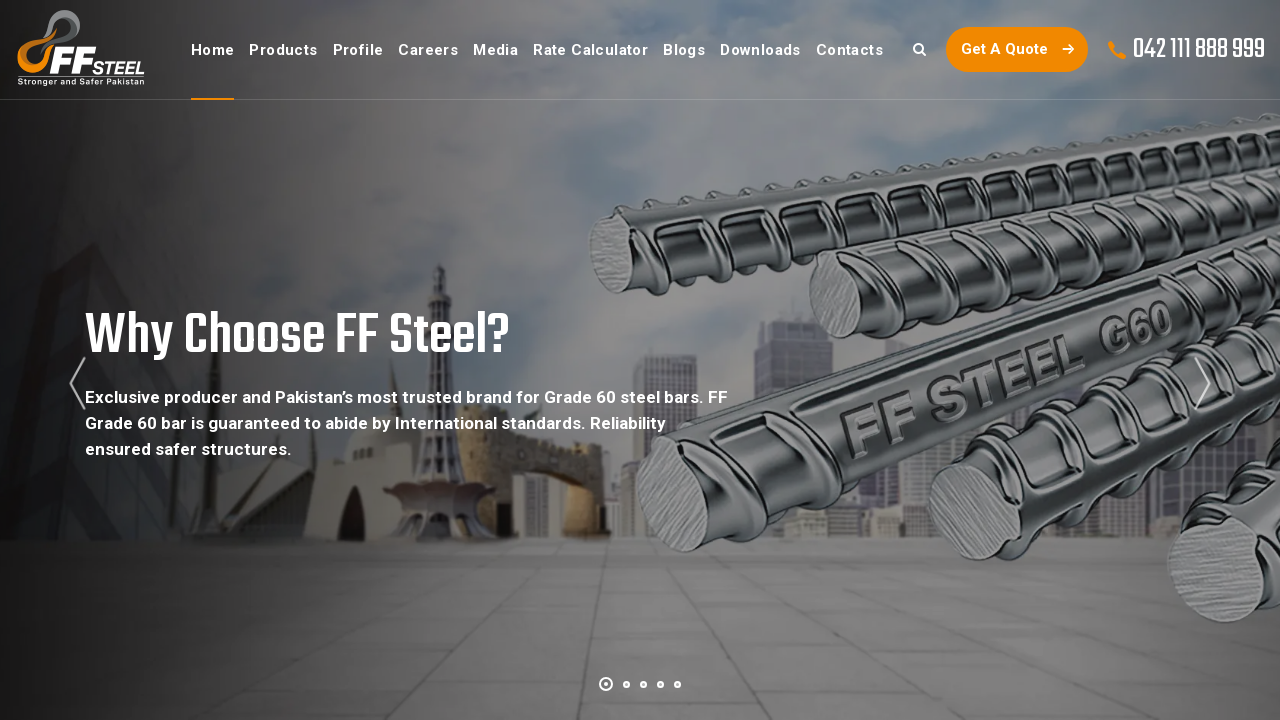

Clicked on Consignment Tracking option at (412, 361) on xpath=//body/div[2]/section[3]/div[1]/div[1]/div[1]/div[1]/div[1]/div[1]/div[7]/
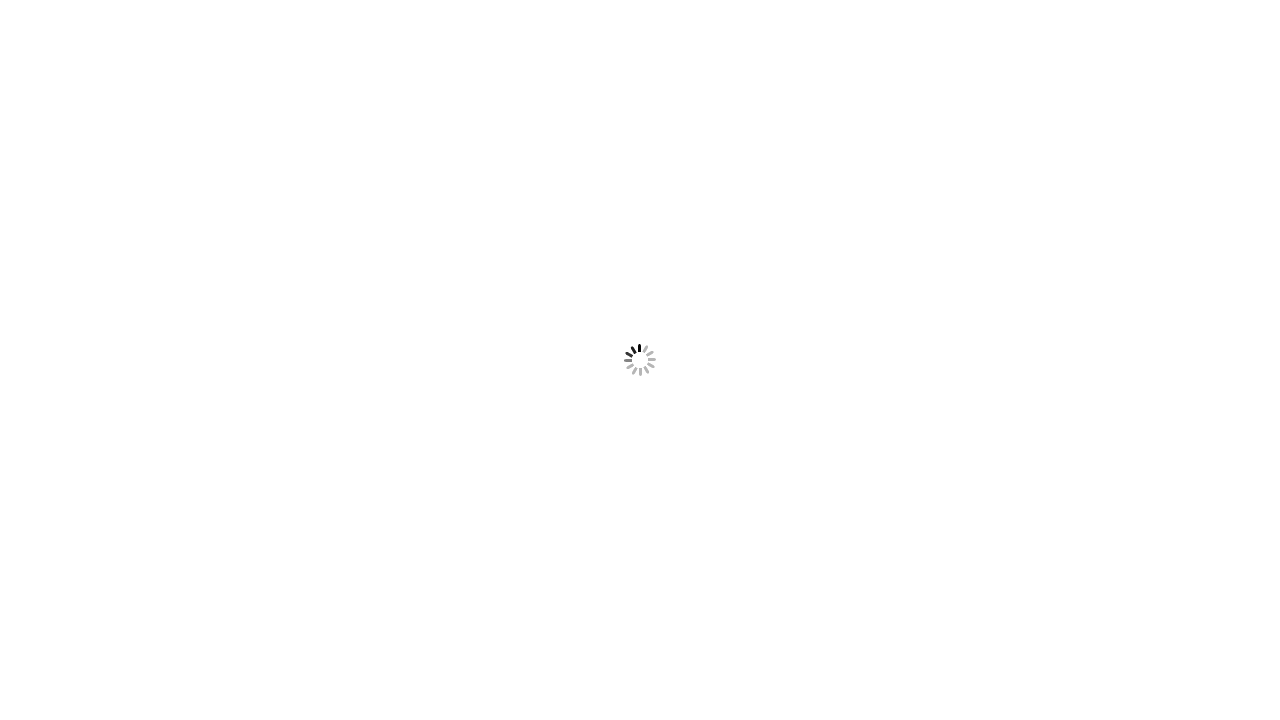

Filled delivery number field with 12345 on //body/div[2]/section[2]/div[1]/div[1]/div[1]/div[1]/form[1]/div[1]/div[2]/div[1
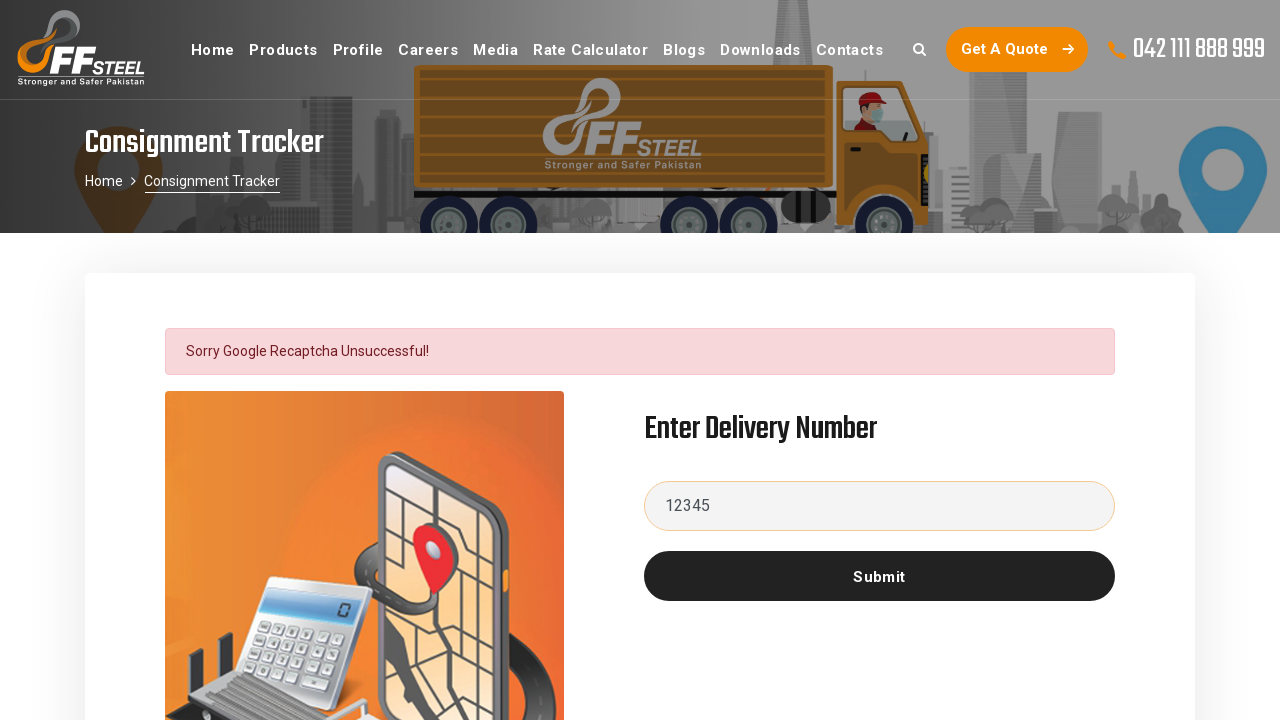

Submitted consignment tracking form at (880, 576) on xpath=//body/div[2]/section[2]/div[1]/div[1]/div[1]/div[1]/form[1]/div[1]/div[3]
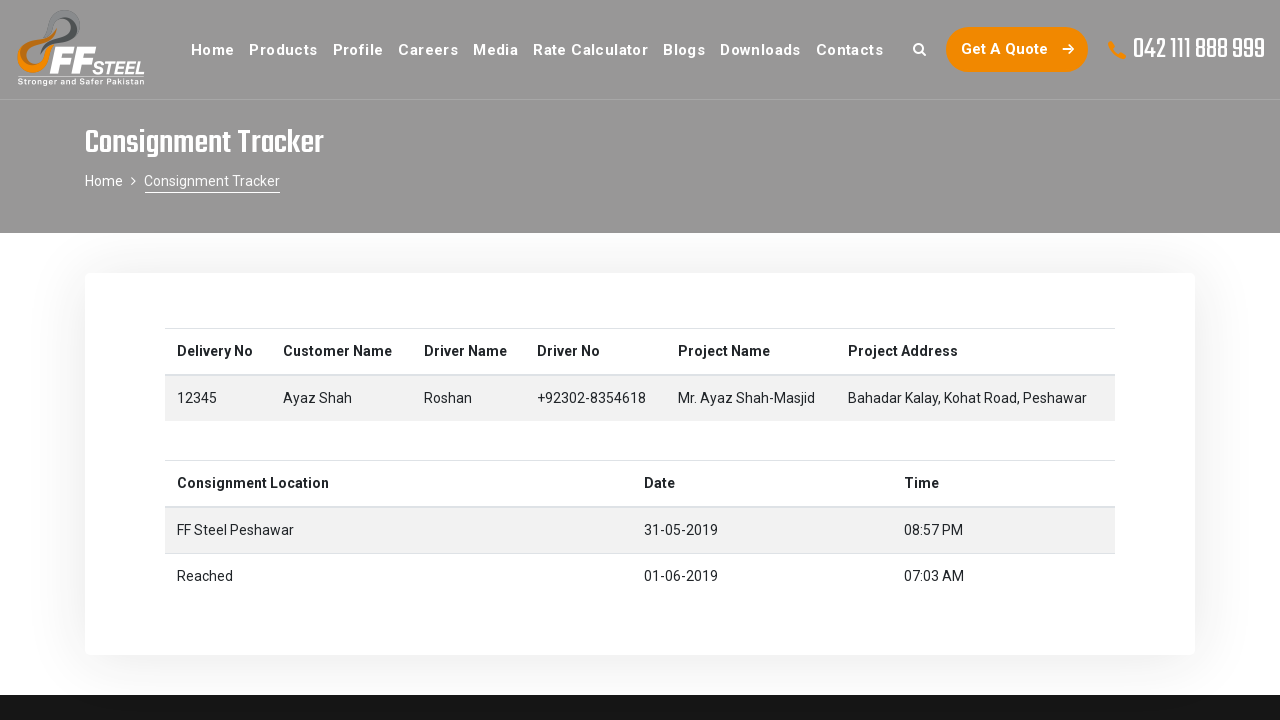

Navigated to home page https://www.ff.com.pk/
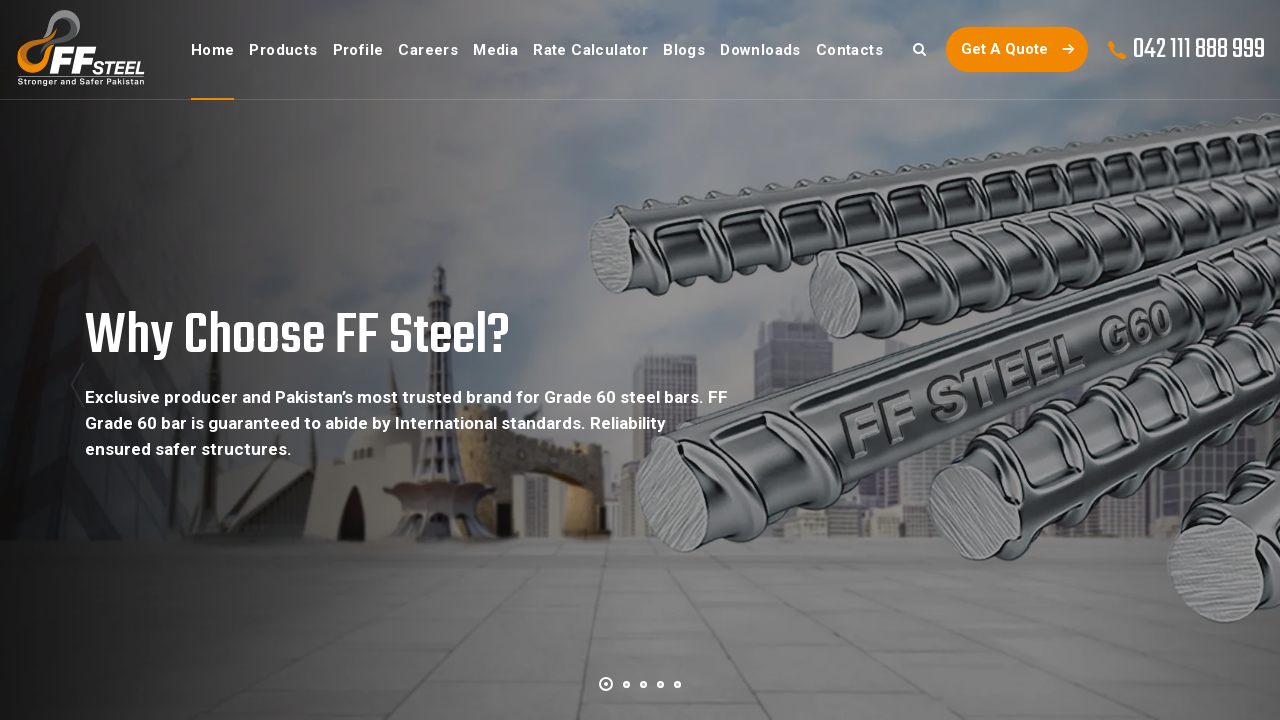

Clicked on Free Consultation option at (640, 685) on xpath=//body/div[2]/section[3]/div[1]/div[1]/div[1]/div[1]/div[1]/div[1]/div[8]/
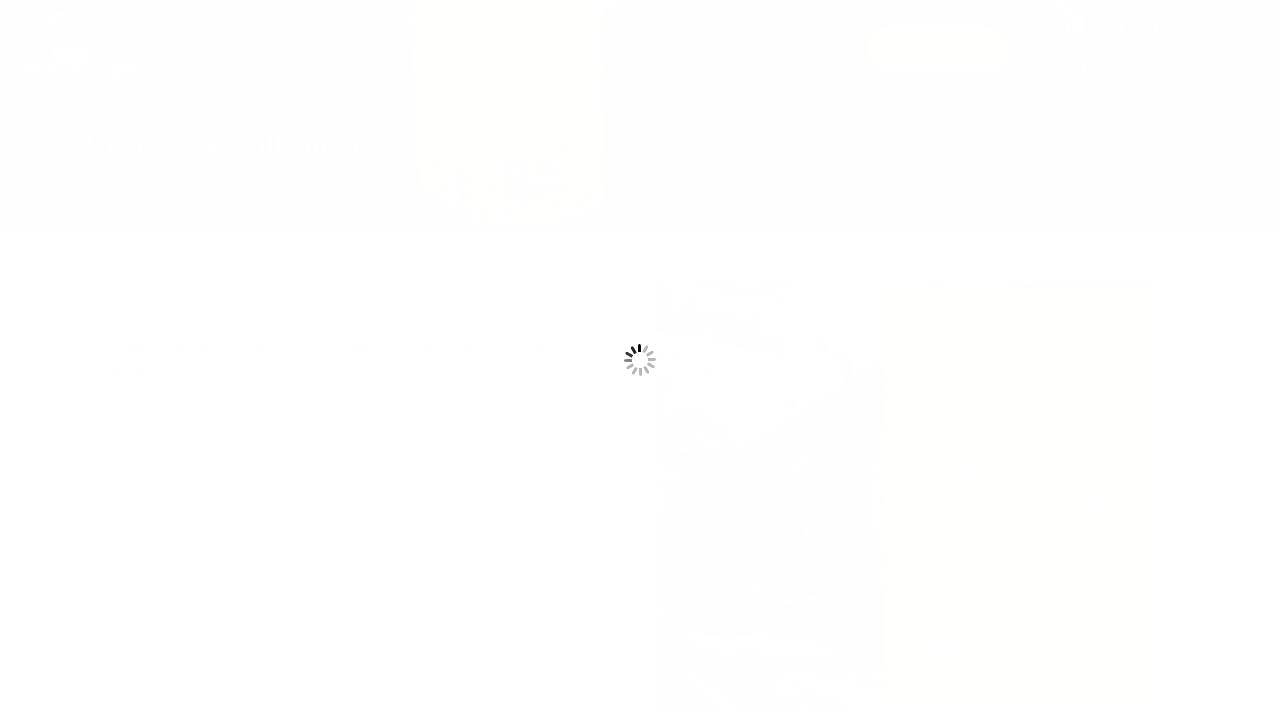

Navigated to home page https://www.ff.com.pk/
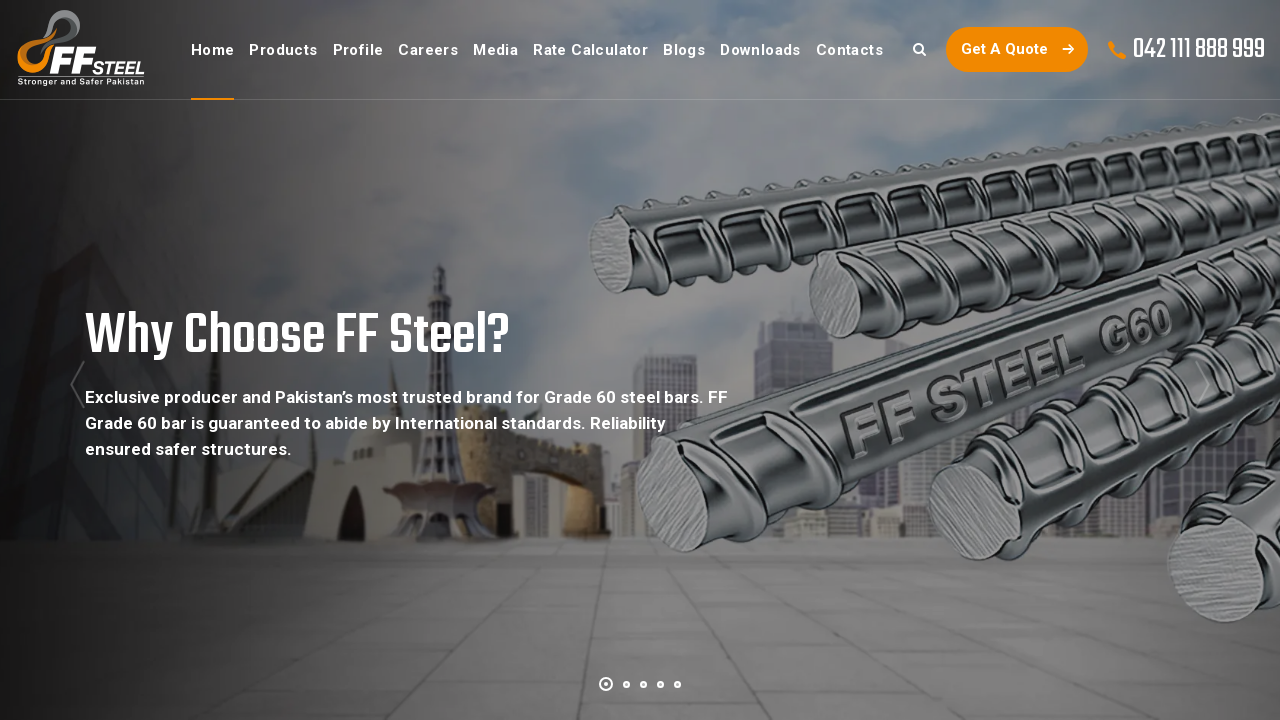

Clicked on Contact Number option at (868, 685) on xpath=//body/div[2]/section[3]/div[1]/div[1]/div[1]/div[1]/div[1]/div[1]/div[9]/
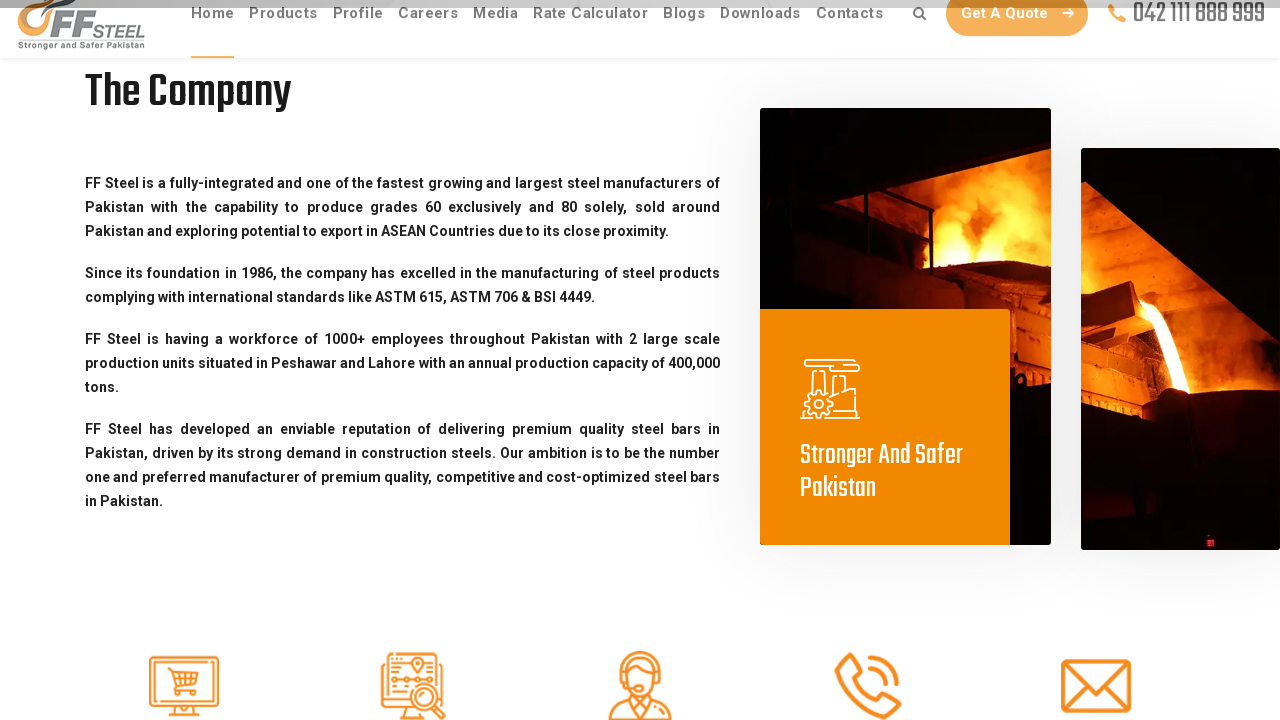

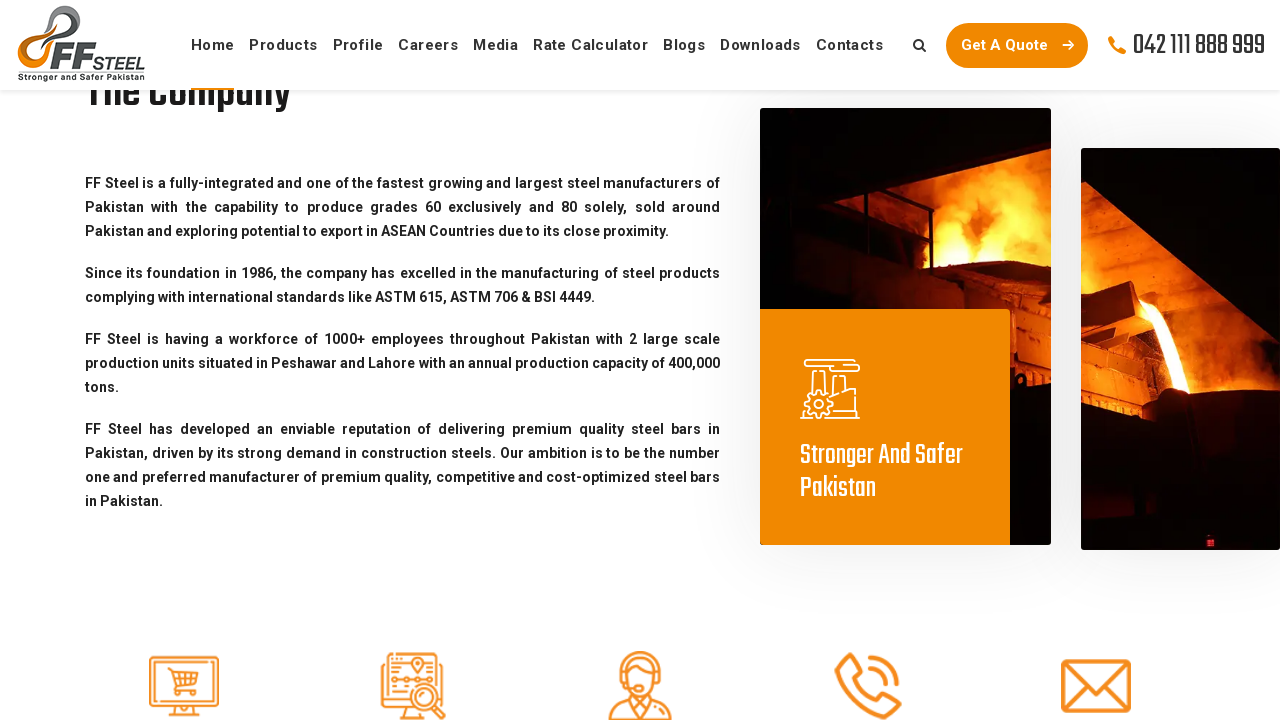